Tests search functionality by opening the search bar, entering a query for "study programs", and verifying search results are displayed.

Starting URL: https://en.ehu.lt/

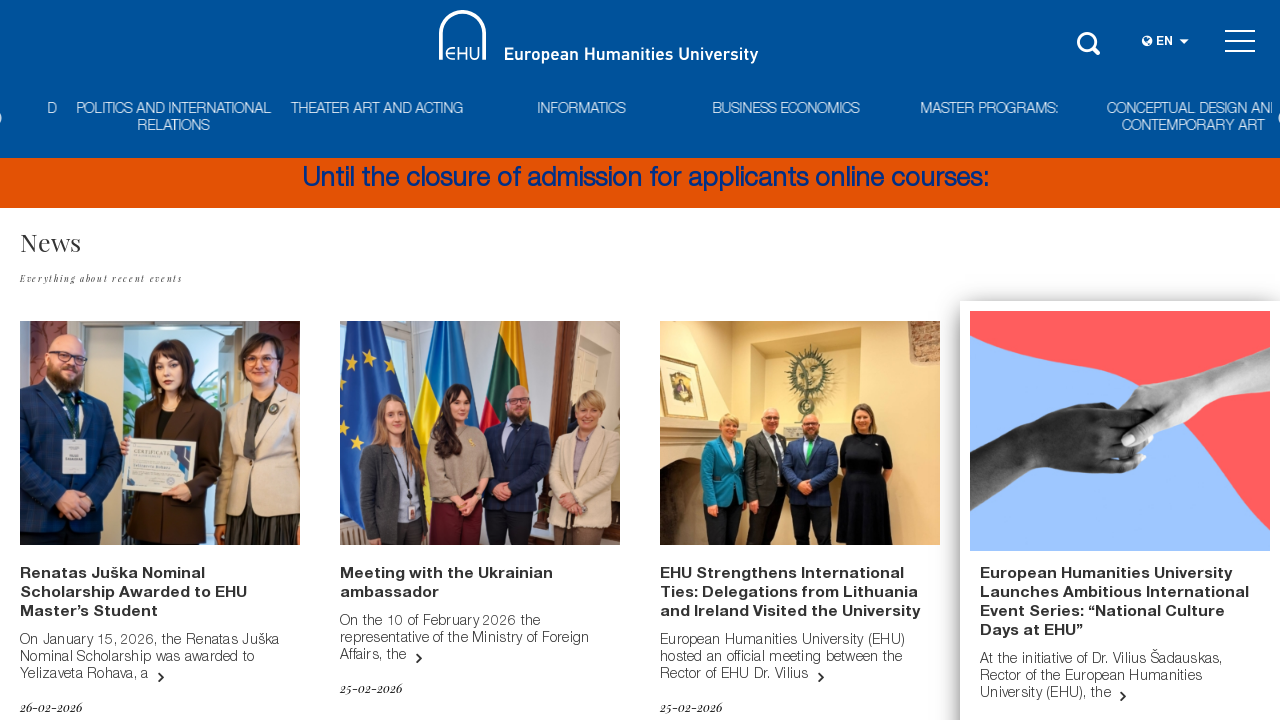

Clicked search button to open search bar at (1090, 40) on xpath=//*[@id='masthead']/div[1]/div/div[4]/div
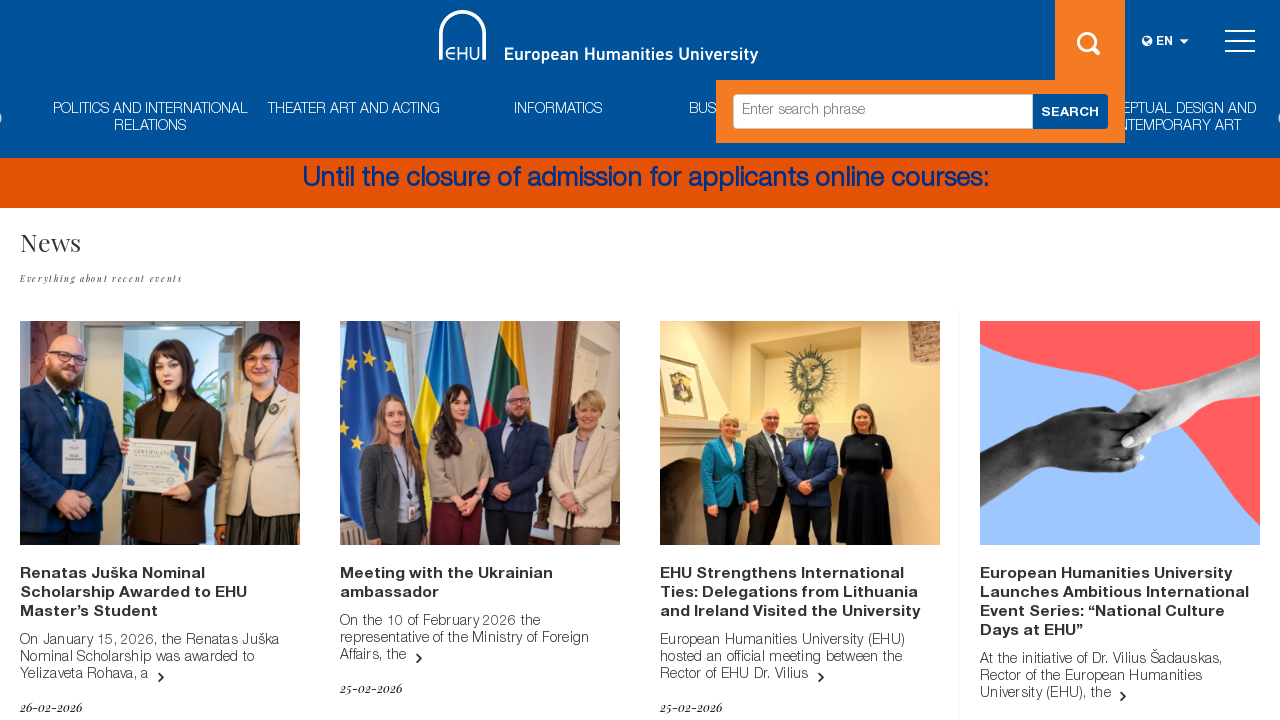

Filled search field with 'study programs' query on //*[@id='masthead']/div[1]/div/div[4]/div/form/div/input
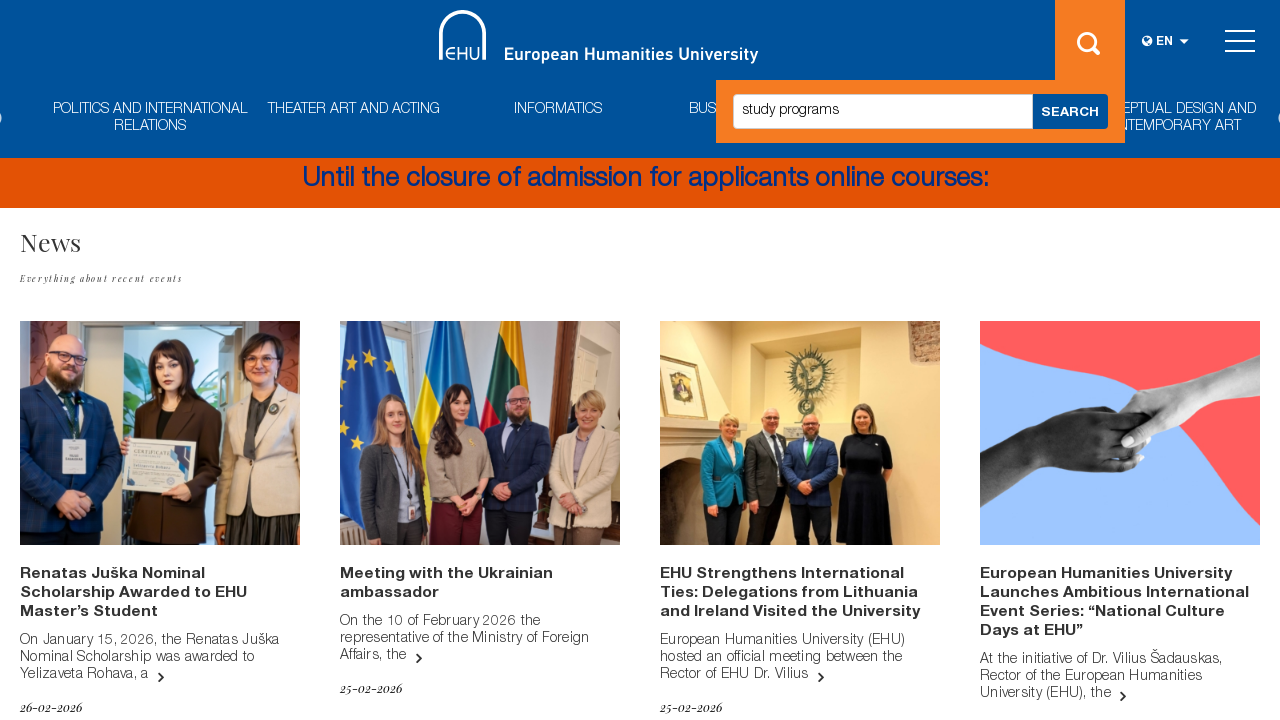

Pressed Enter to submit search query on //*[@id='masthead']/div[1]/div/div[4]/div/form/div/input
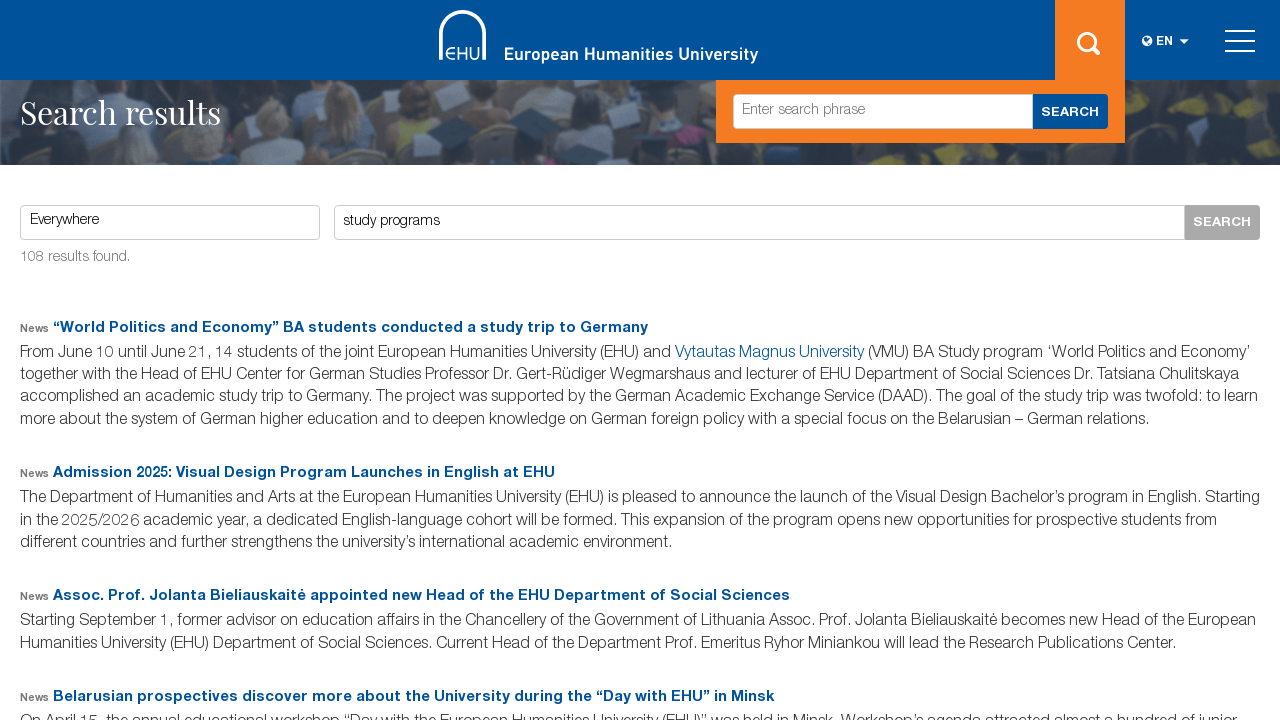

Search results loaded and displayed
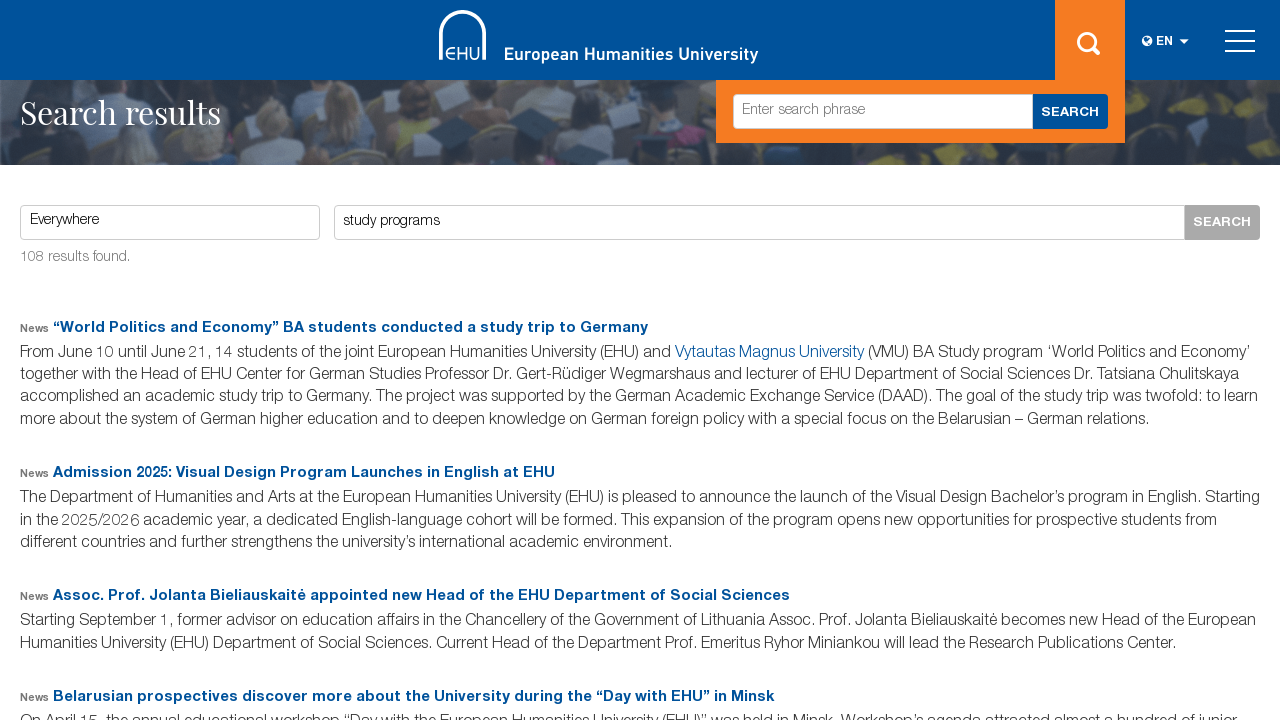

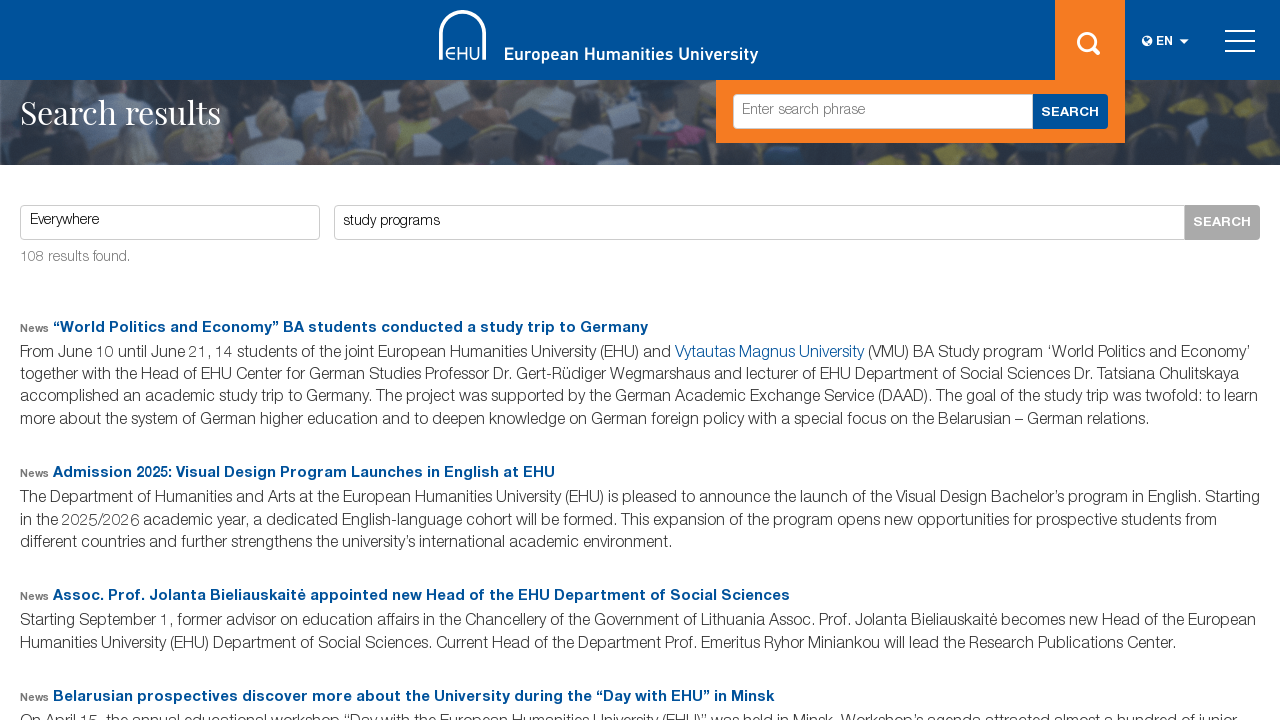